Tests that the Soccer Zone homepage loads correctly by verifying the page title

Starting URL: https://soccerzone.com/

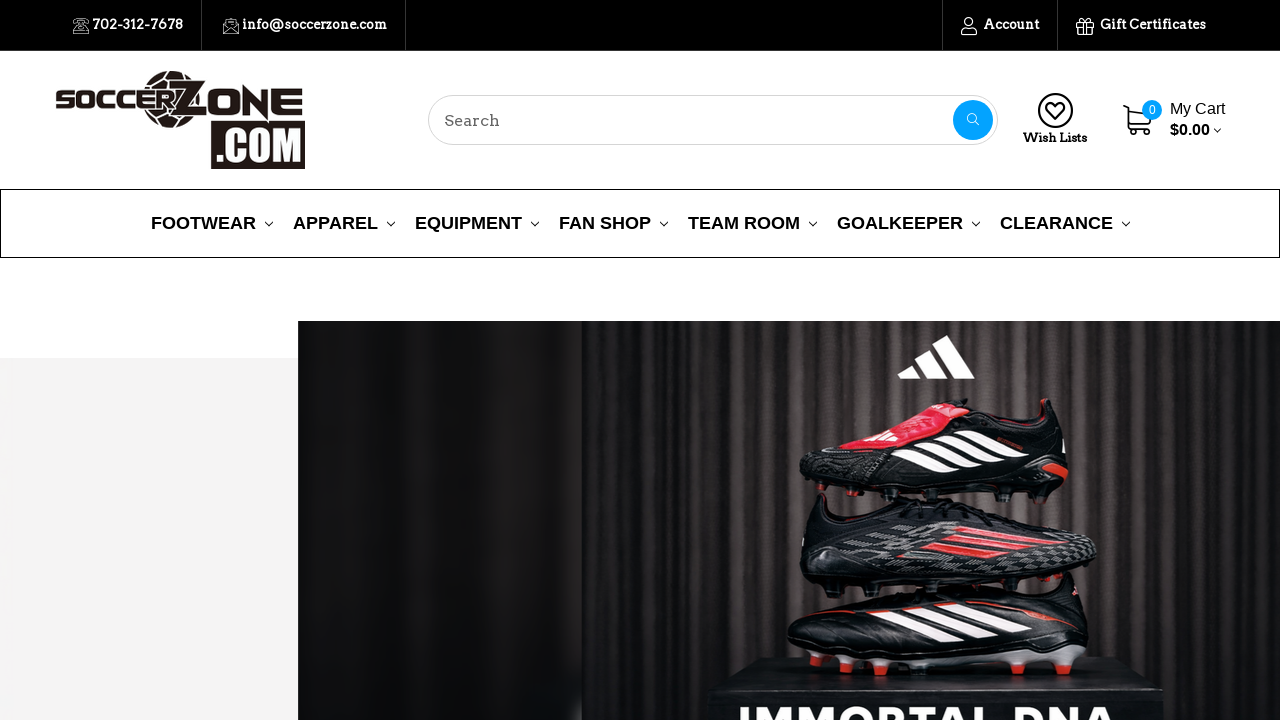

Waited for page DOM to finish loading
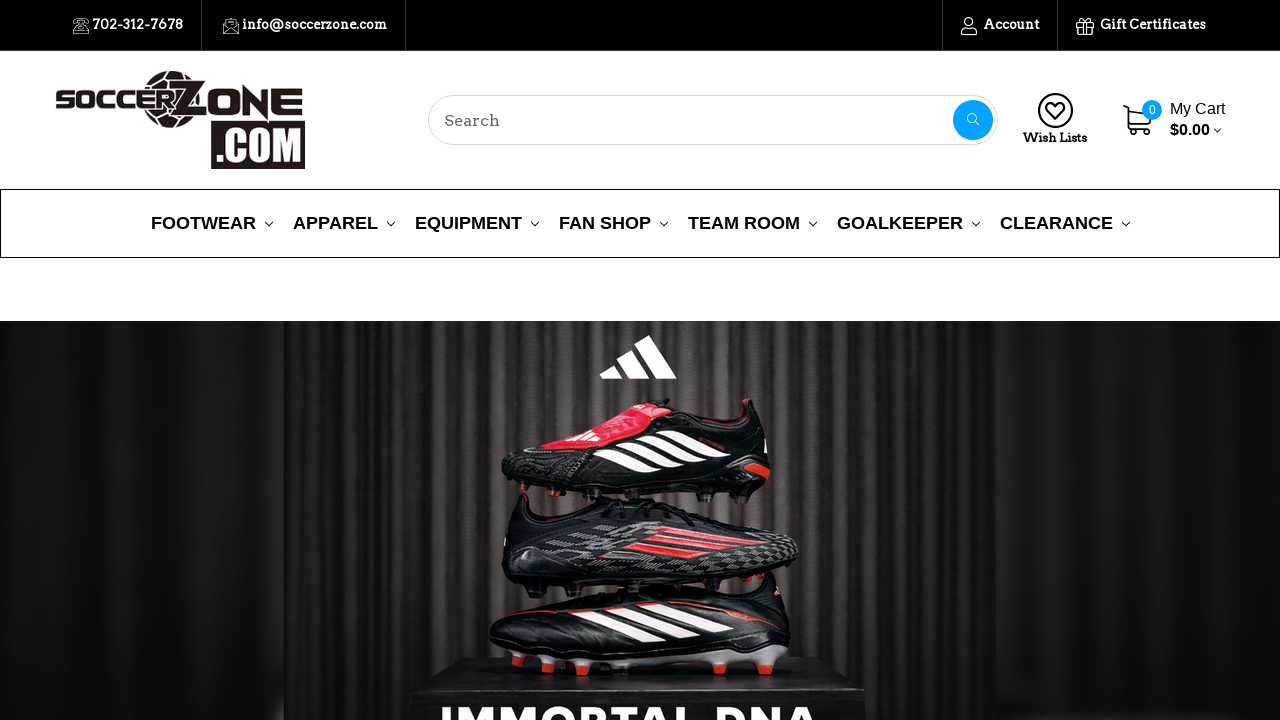

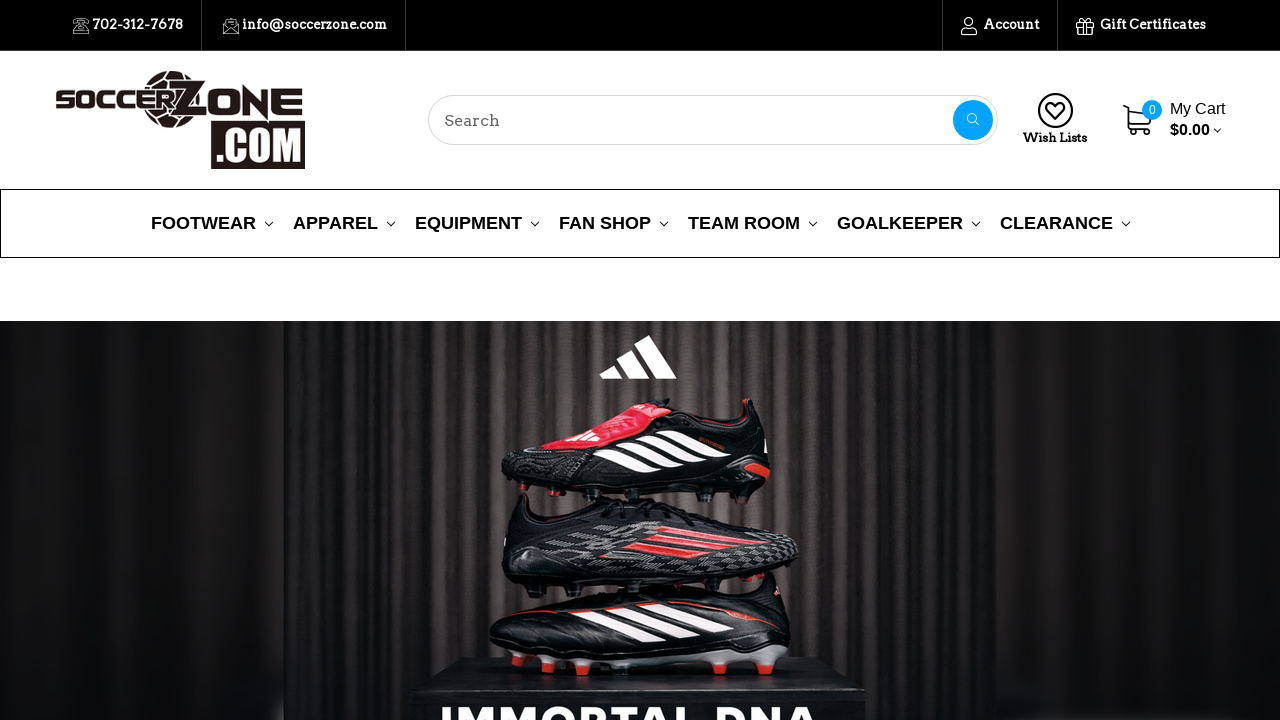